Tests clicking a link that opens a popup window on a test page

Starting URL: https://omayo.blogspot.com/

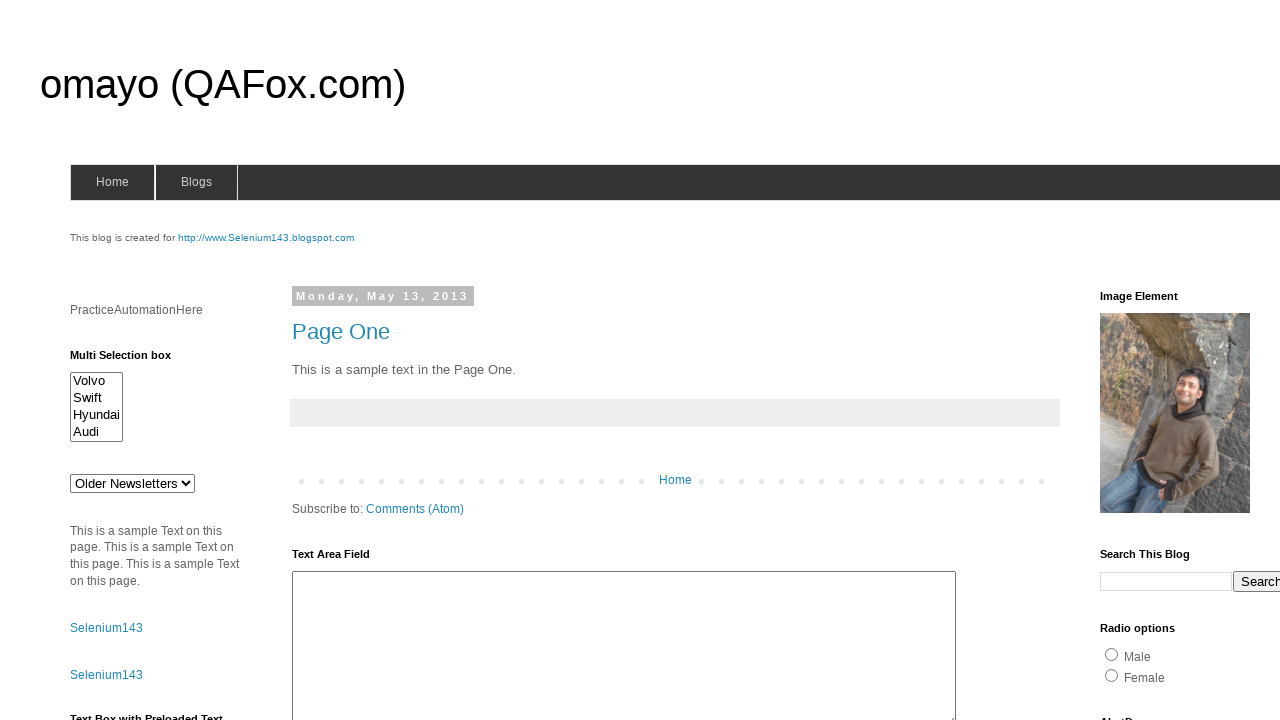

Clicked link to open a popup window at (132, 360) on text=Open a popup window
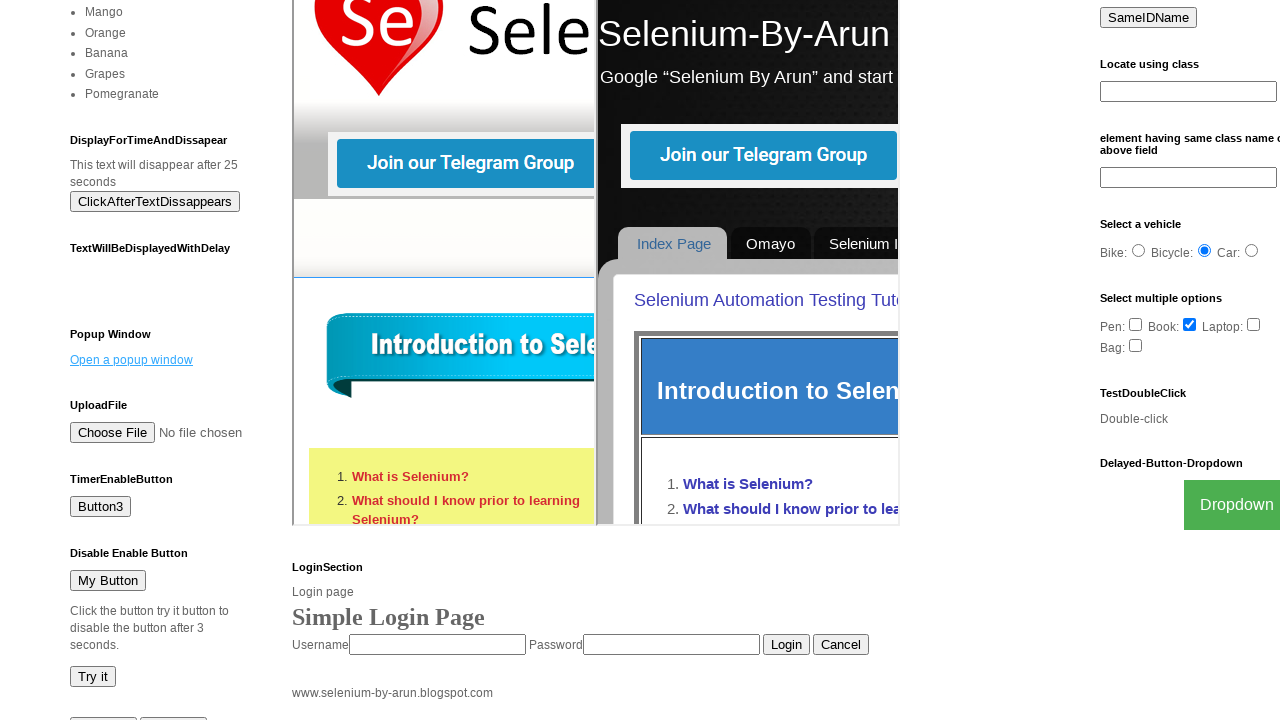

Waited 2000ms for popup to appear
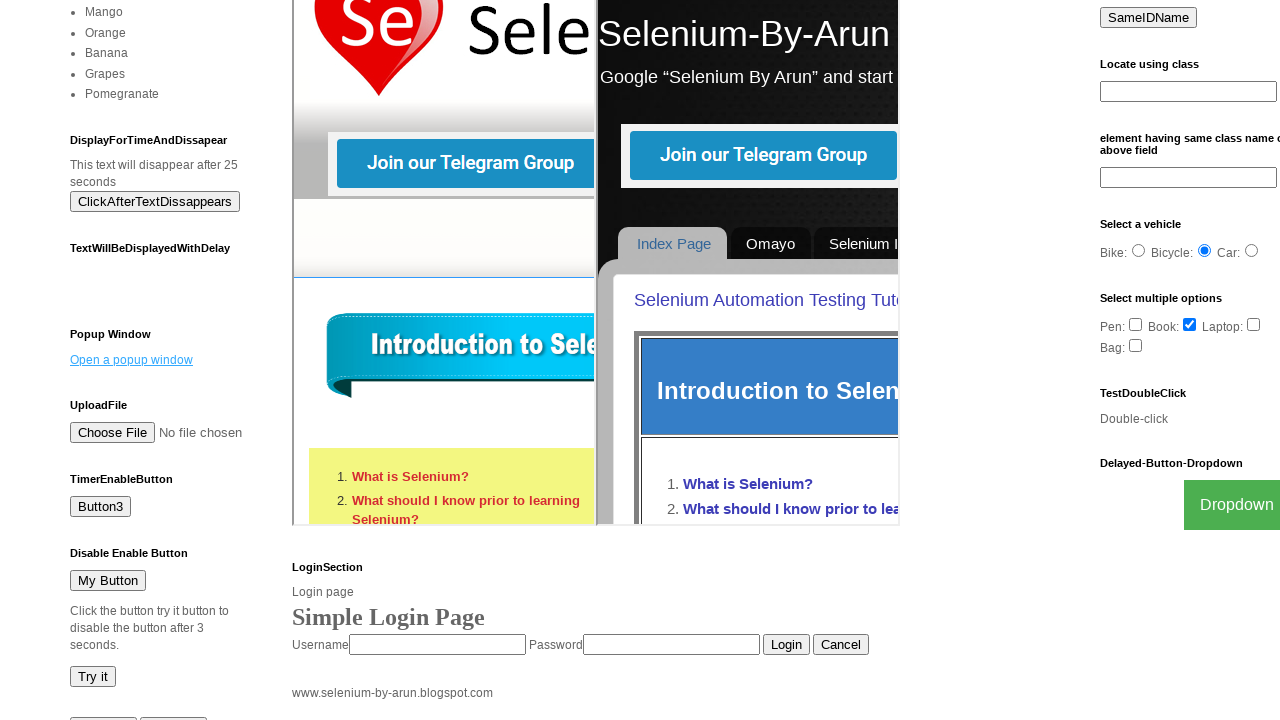

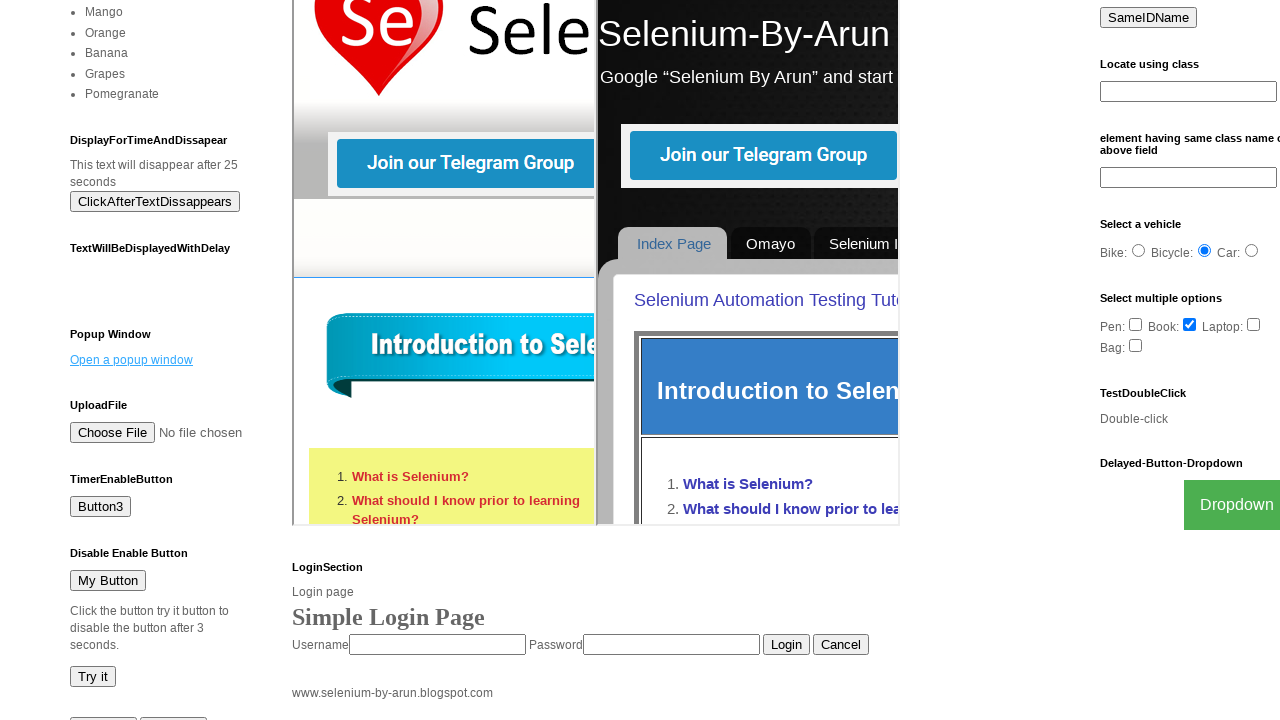